Tests drag and drop functionality on jQuery UI demo page by switching to an iframe, dragging an element to a target, then switching back to main content and clicking a link

Starting URL: https://jqueryui.com/droppable/

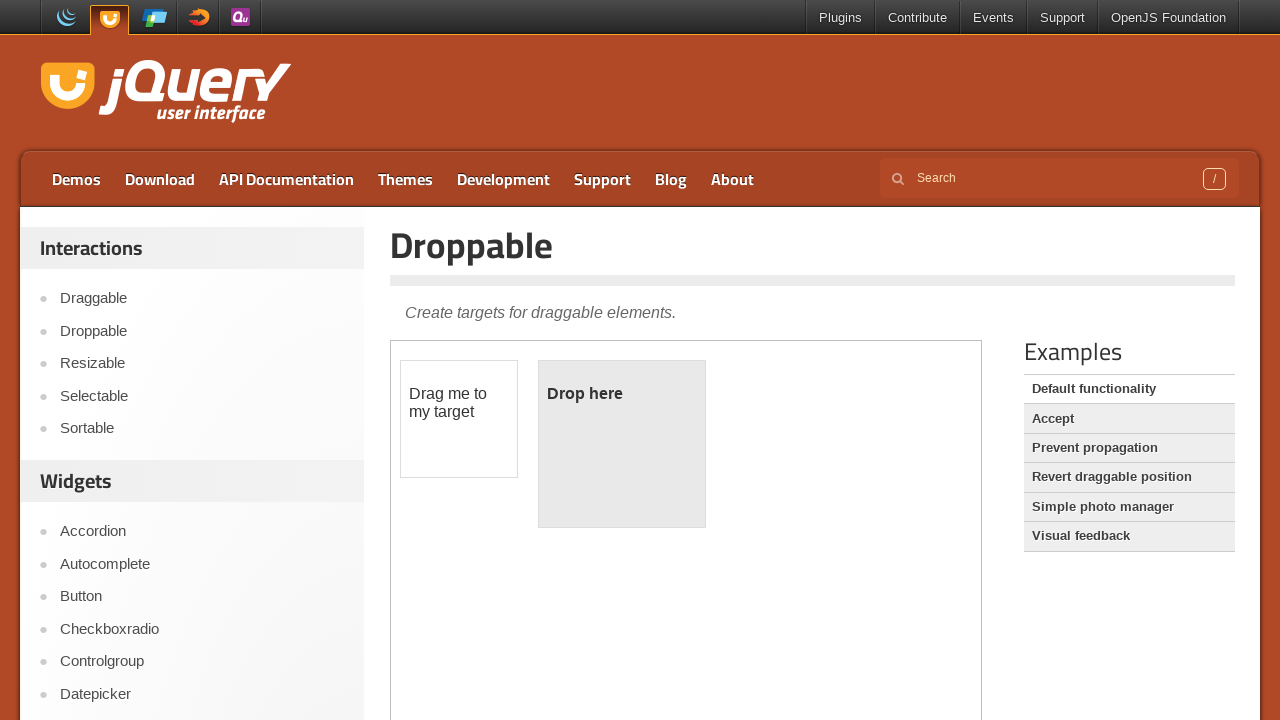

Located and switched to demo iframe
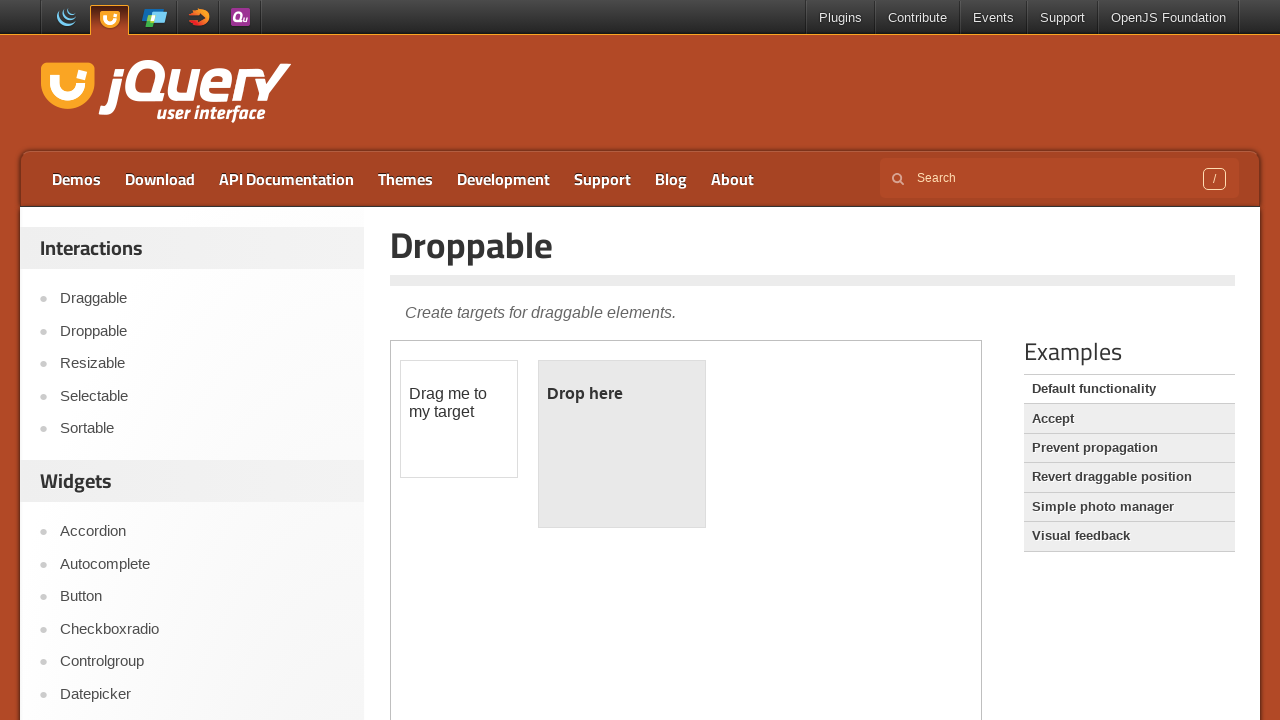

Clicked on draggable element at (459, 419) on .demo-frame >> nth=0 >> internal:control=enter-frame >> #draggable
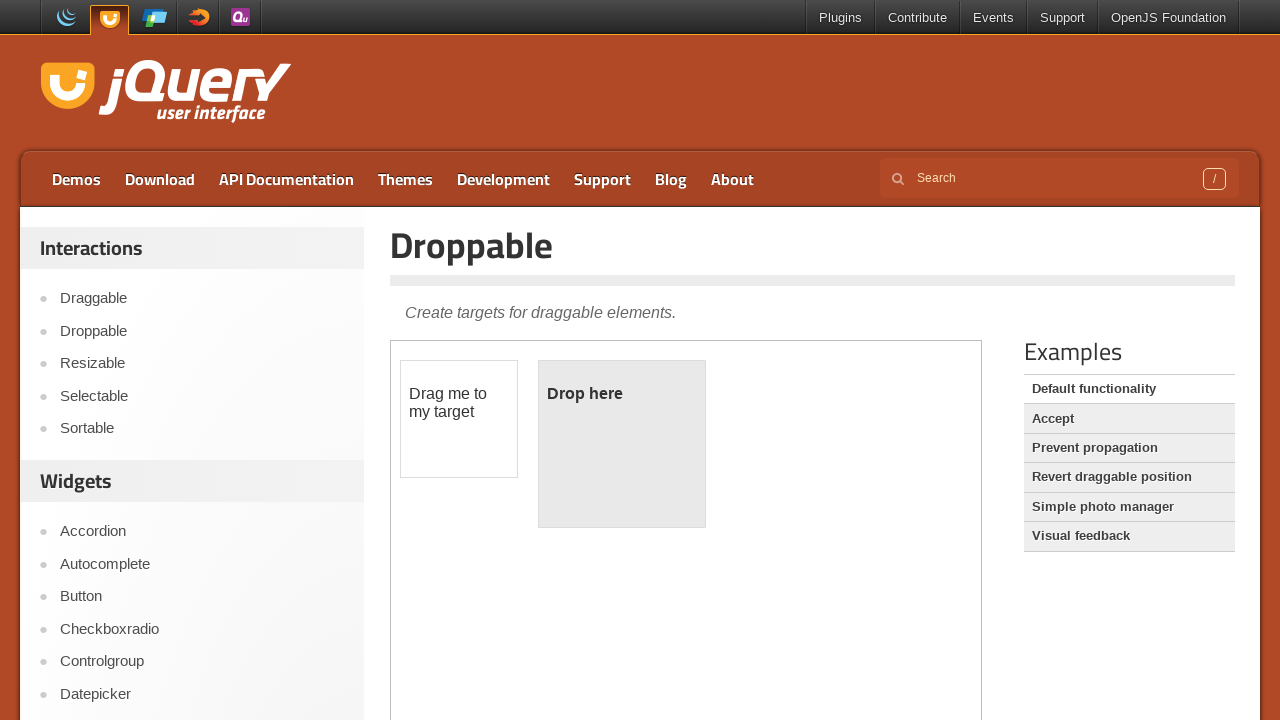

Located draggable source element
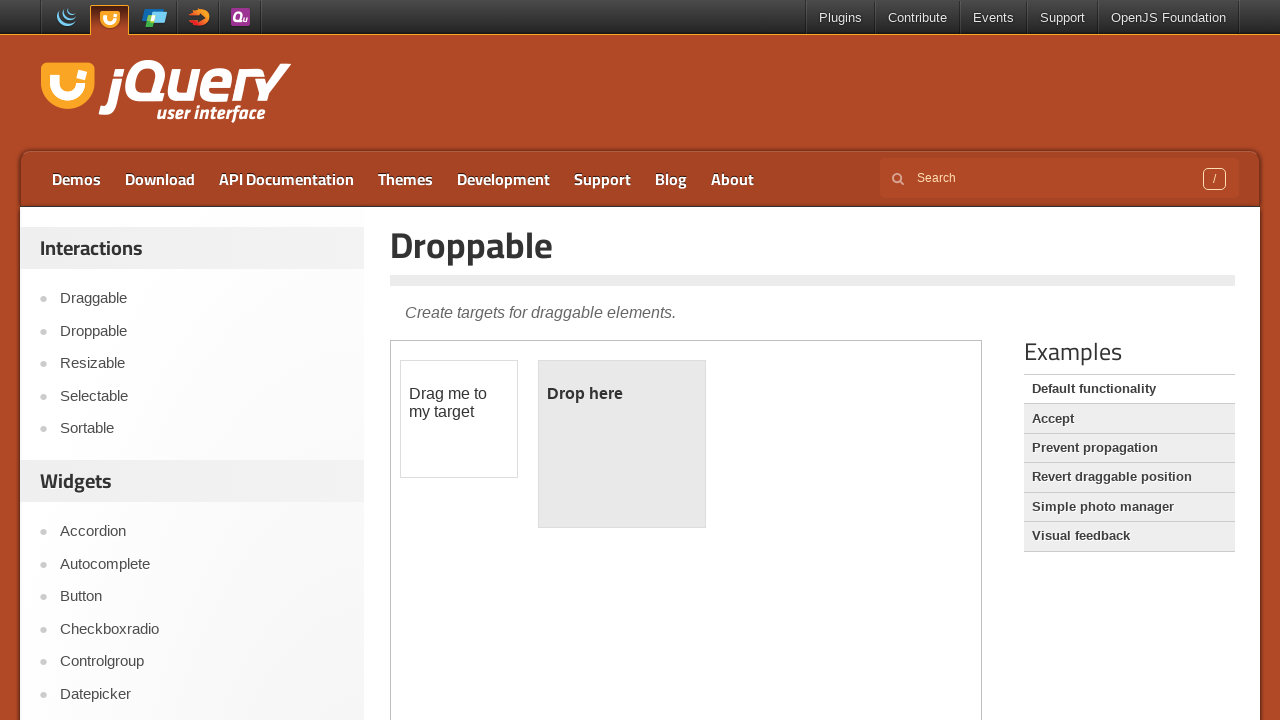

Located droppable target element
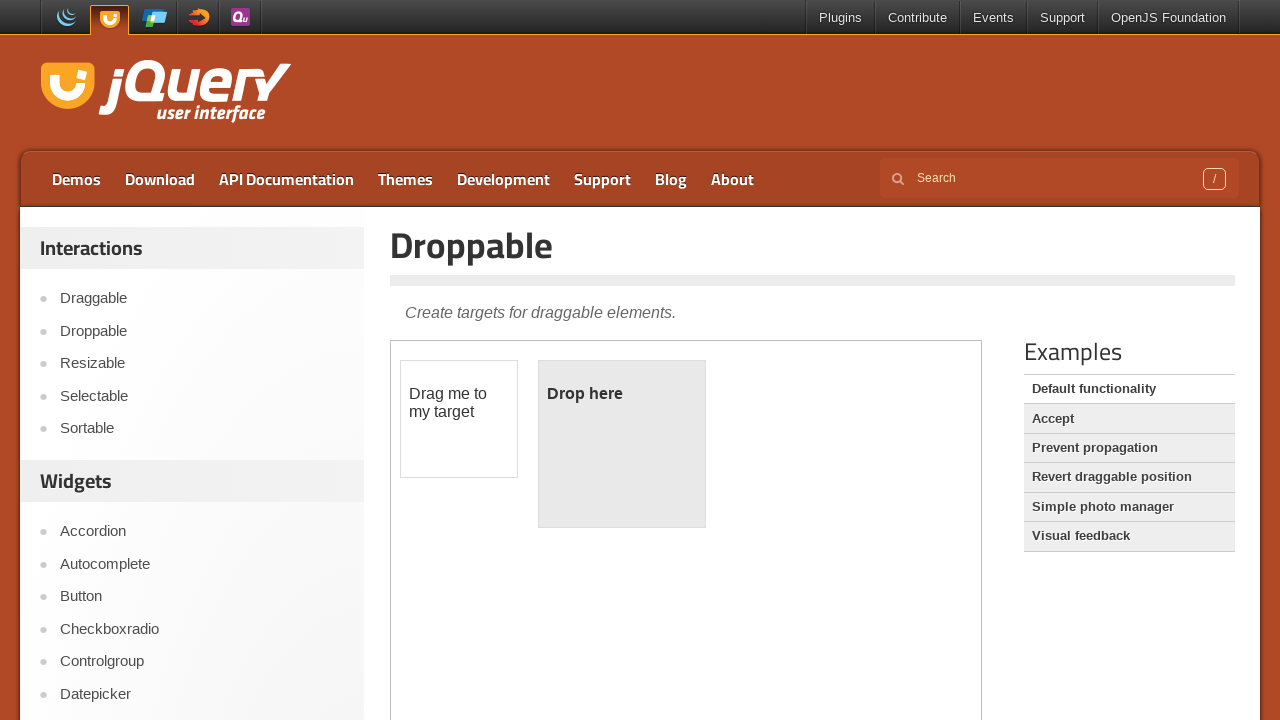

Dragged element to droppable target at (622, 444)
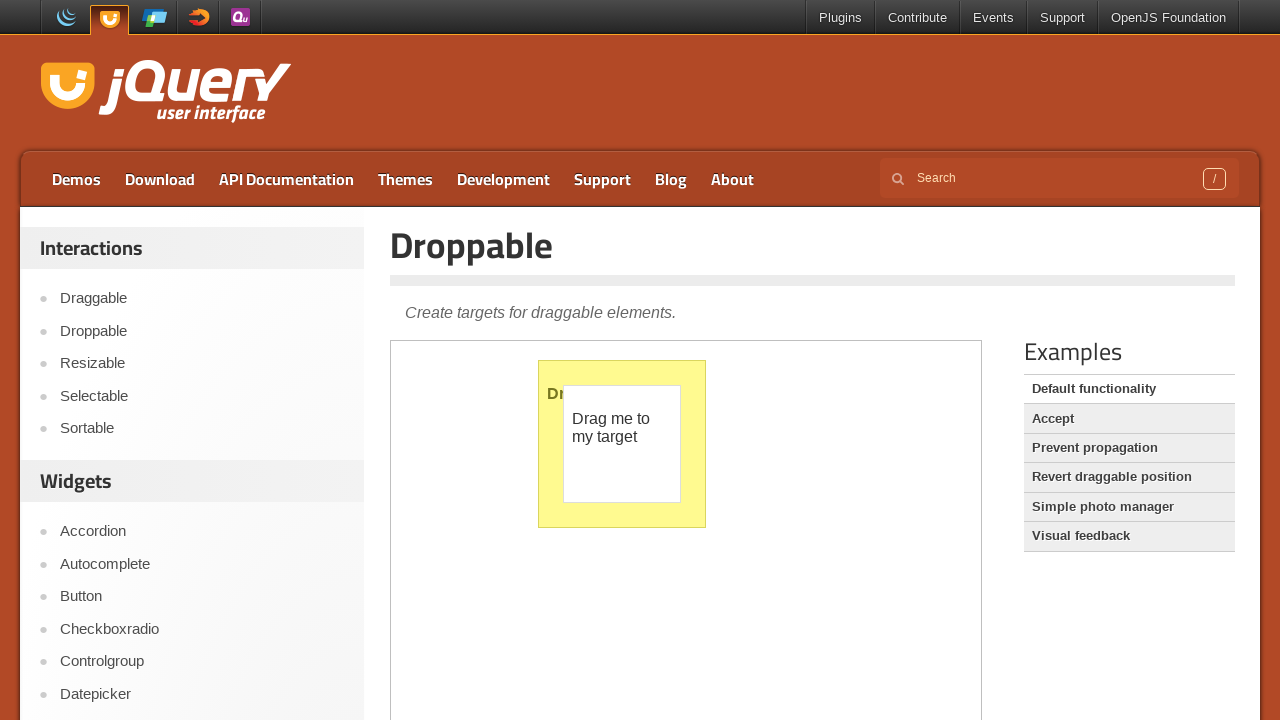

Switched back to main content and clicked Accept link at (1129, 419) on text=Accept
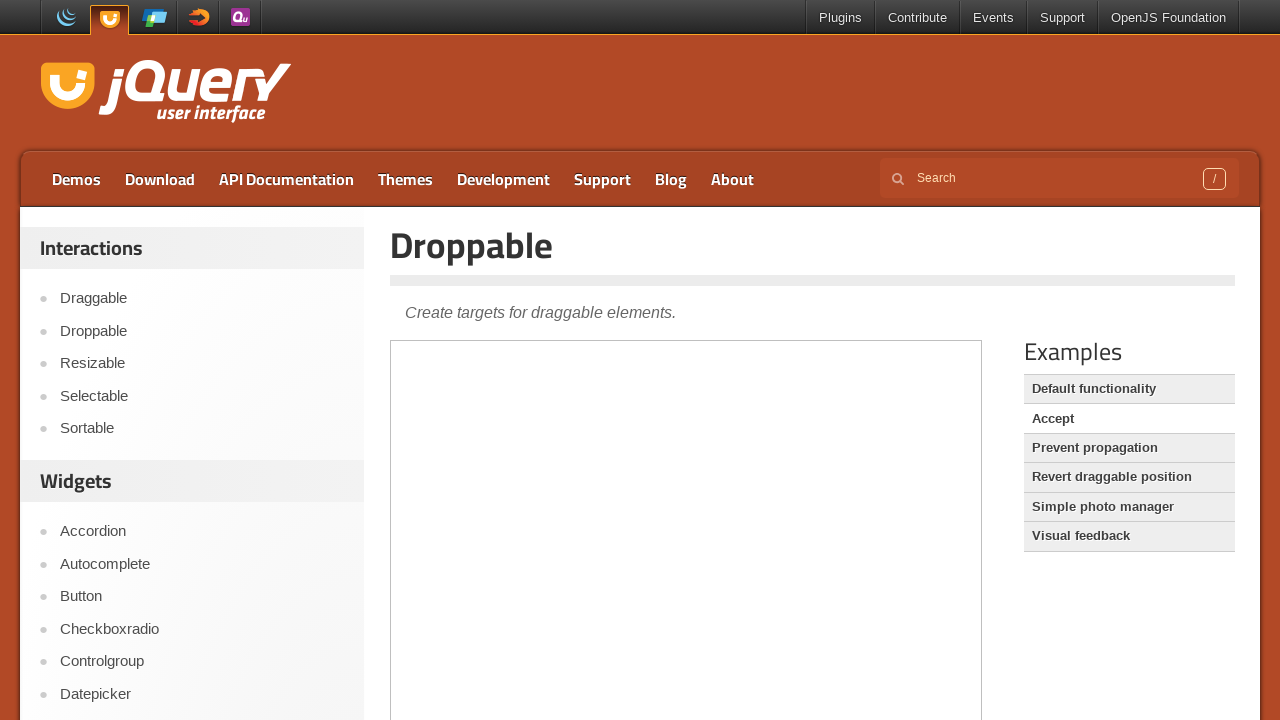

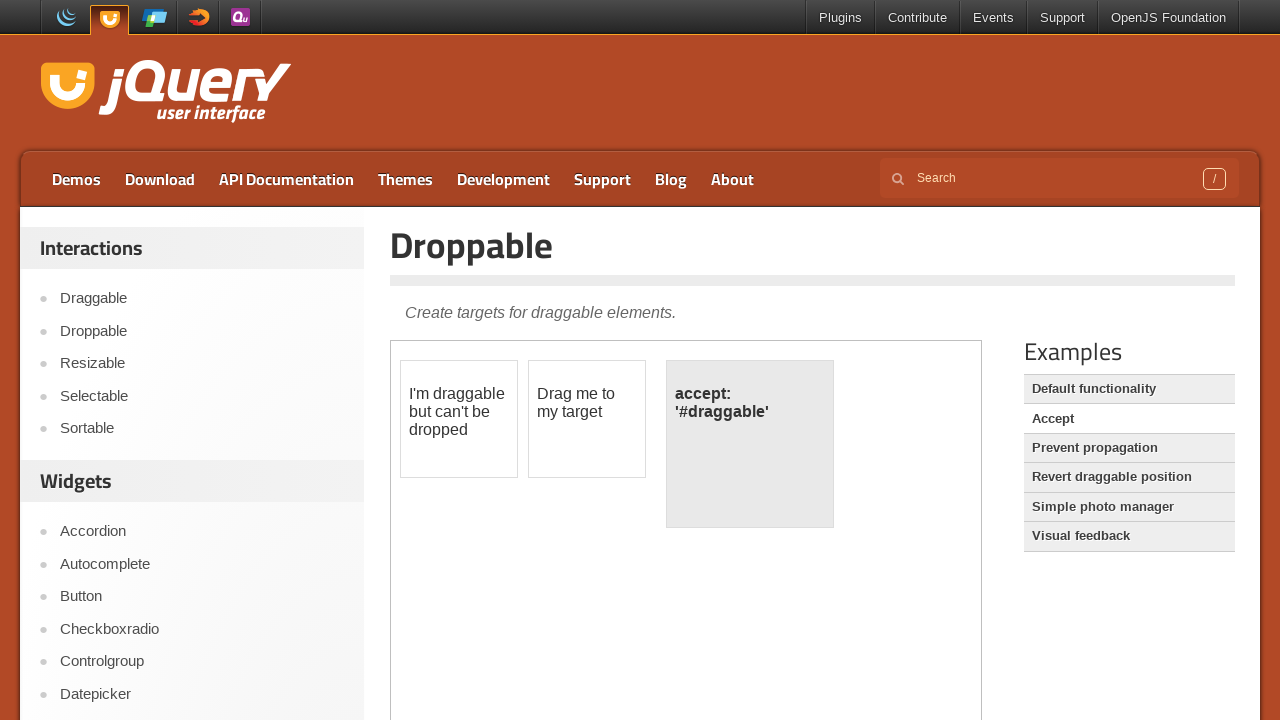